Opens Flipkart homepage and sets the browser window position. This is a minimal test demonstrating browser window positioning functionality.

Starting URL: https://www.flipkart.com/

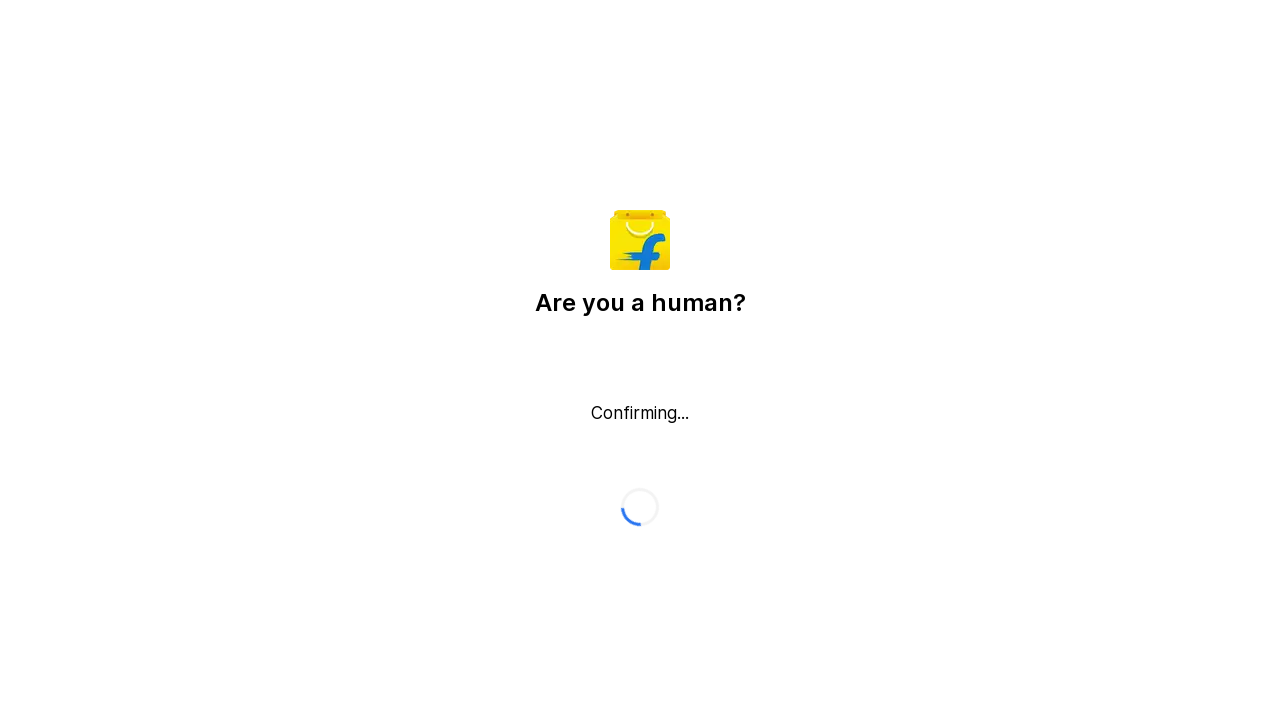

Navigated to Flipkart homepage
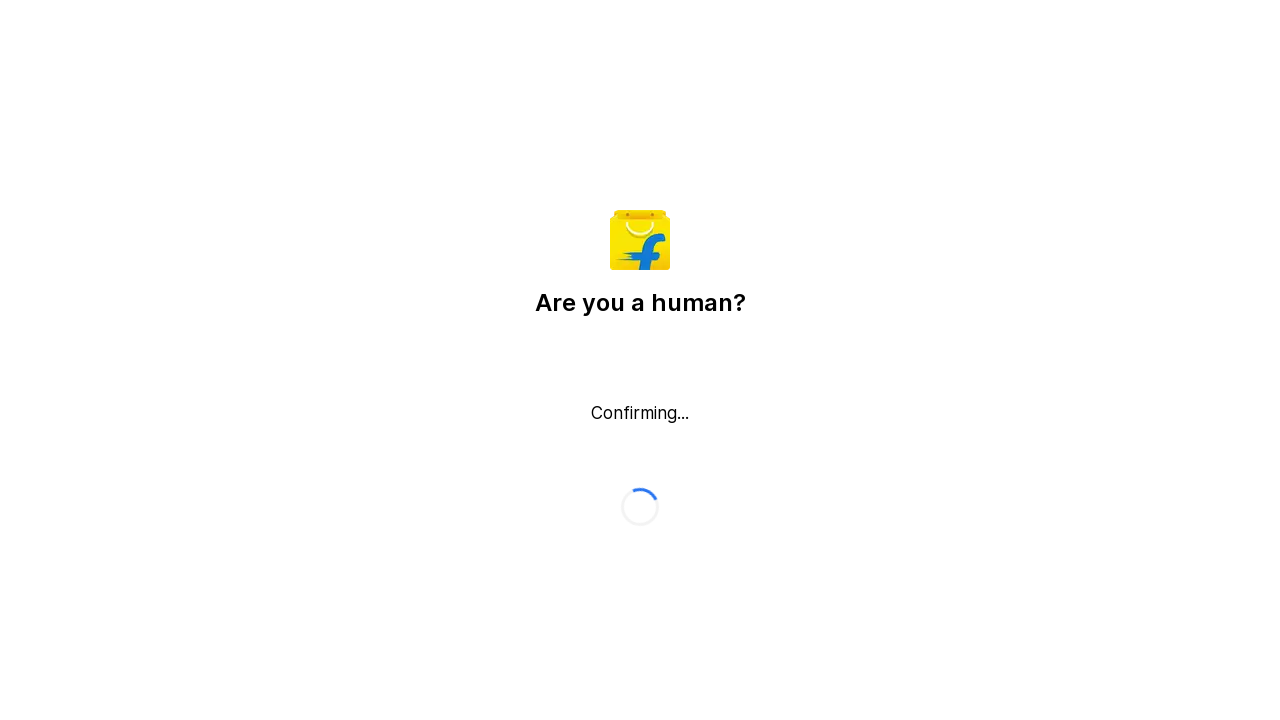

Page reached domcontentloaded state
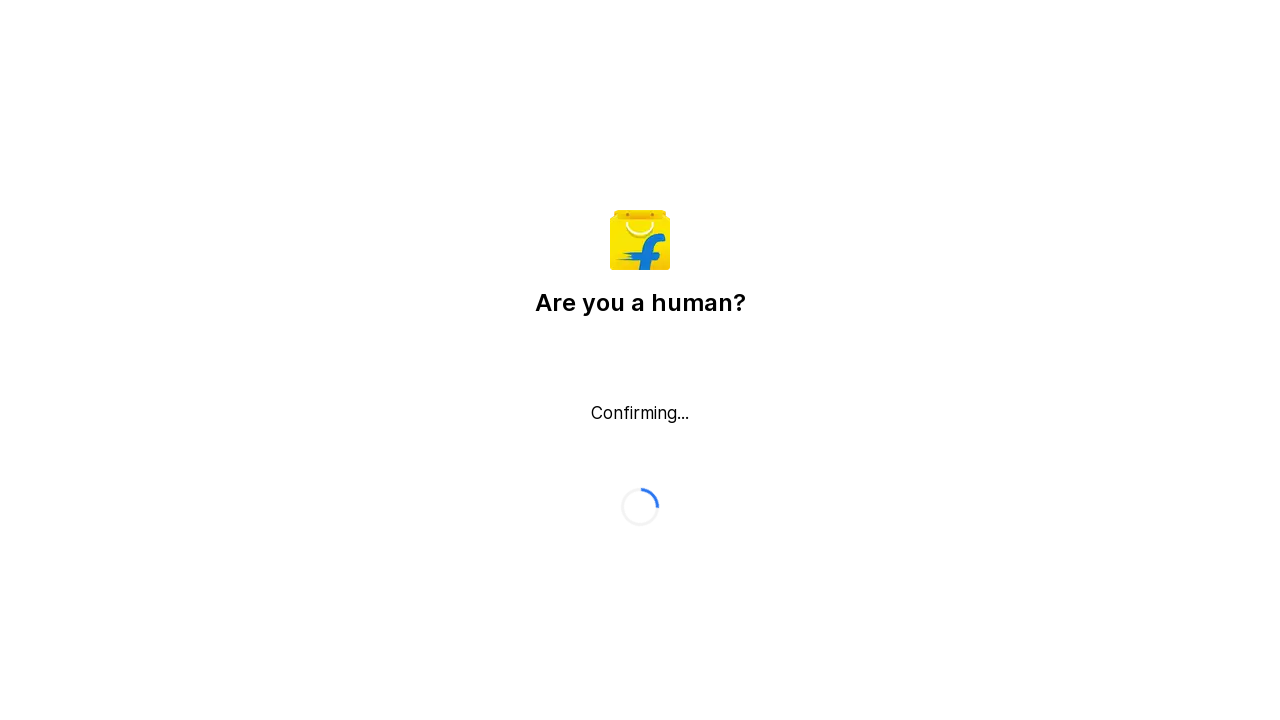

Body element loaded and verified
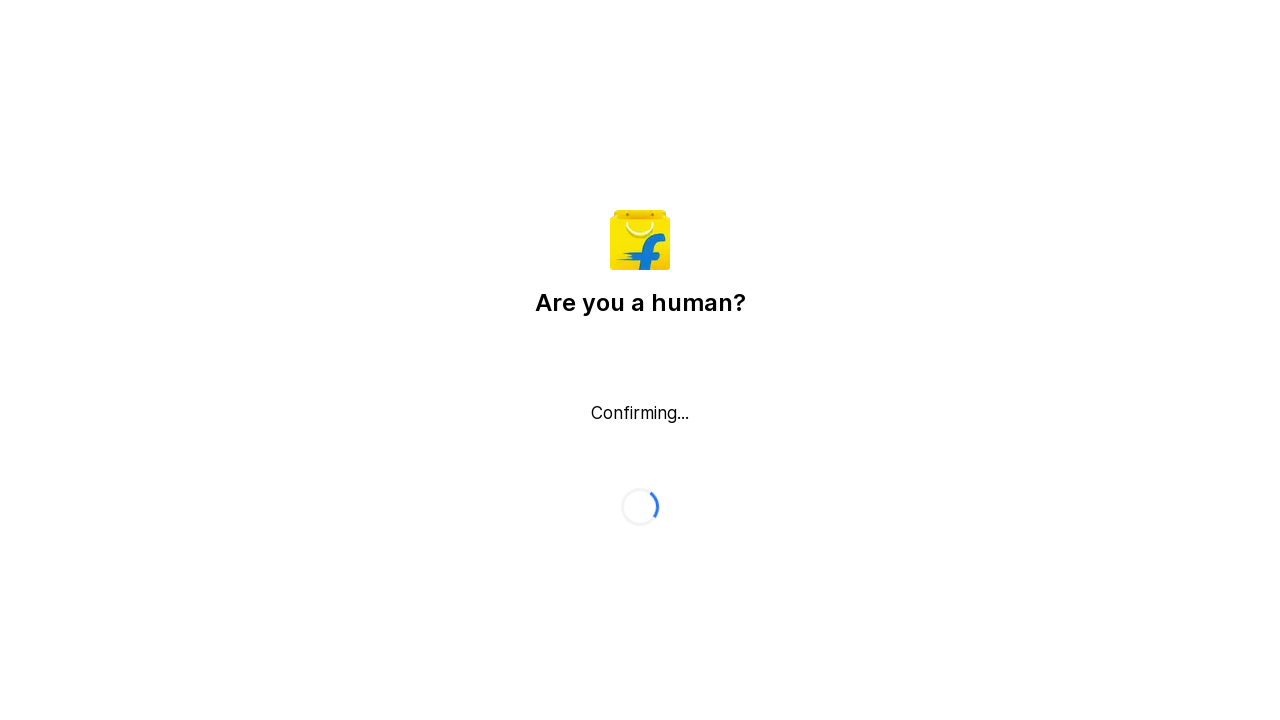

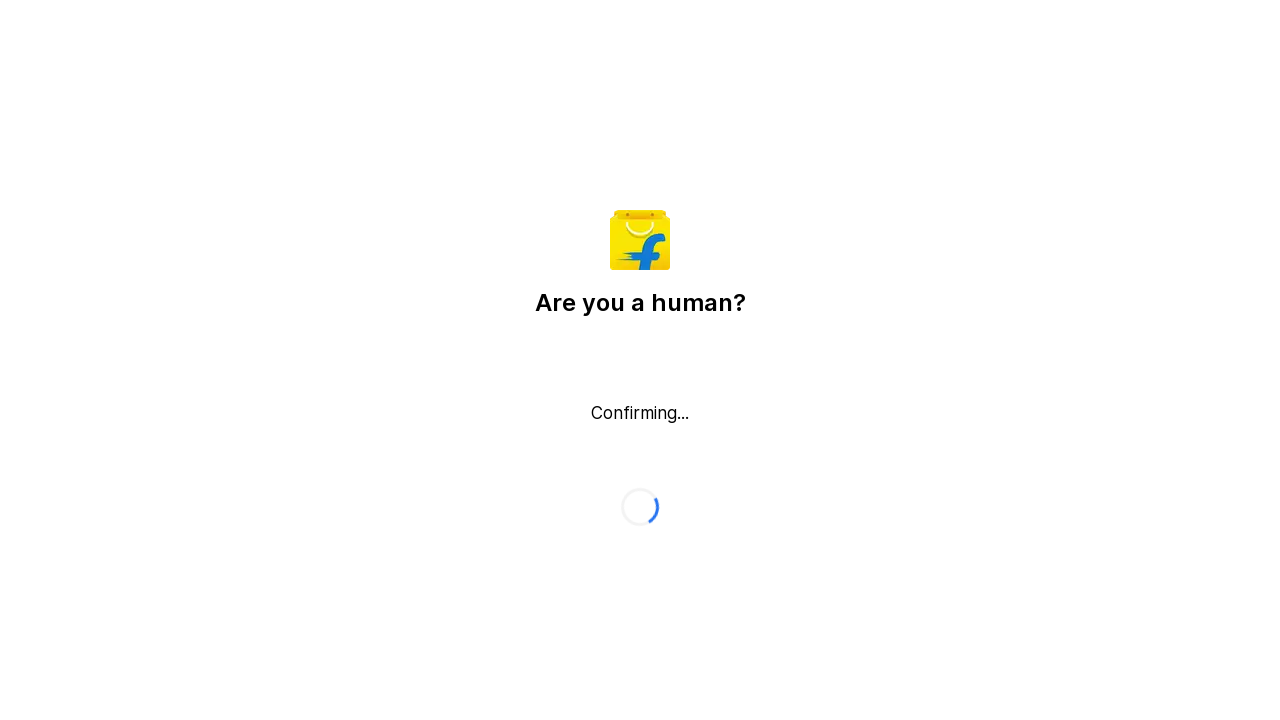